Navigates to OpenCart demo site and verifies the page loads by checking URL and title

Starting URL: https://naveenautomationlabs.com/opencart/

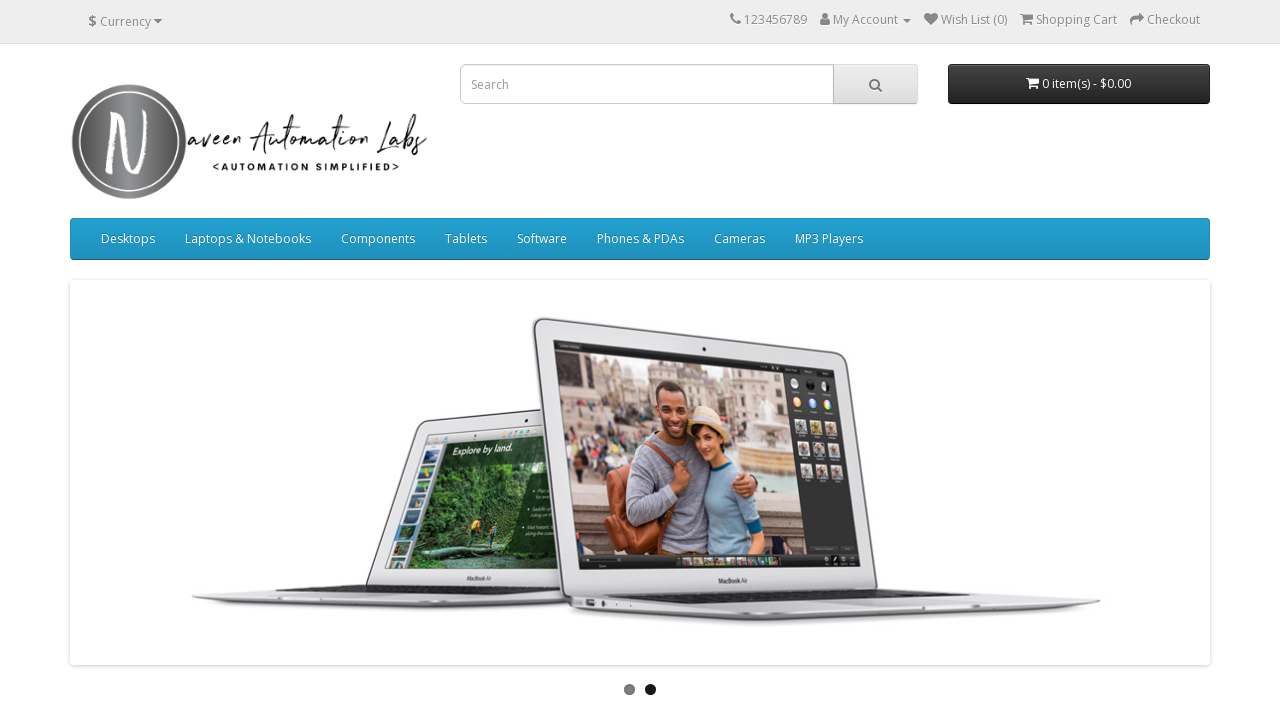

Waited for DOM content to load on OpenCart demo site
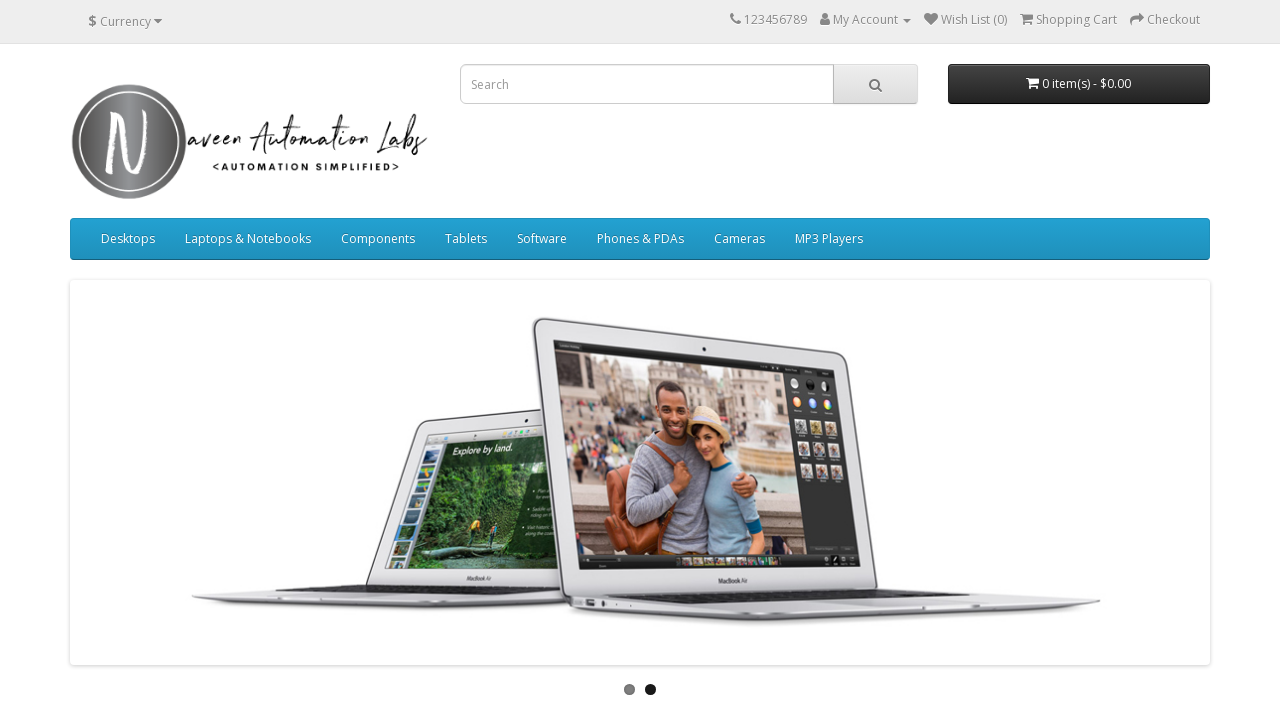

Retrieved current URL: https://naveenautomationlabs.com/opencart/
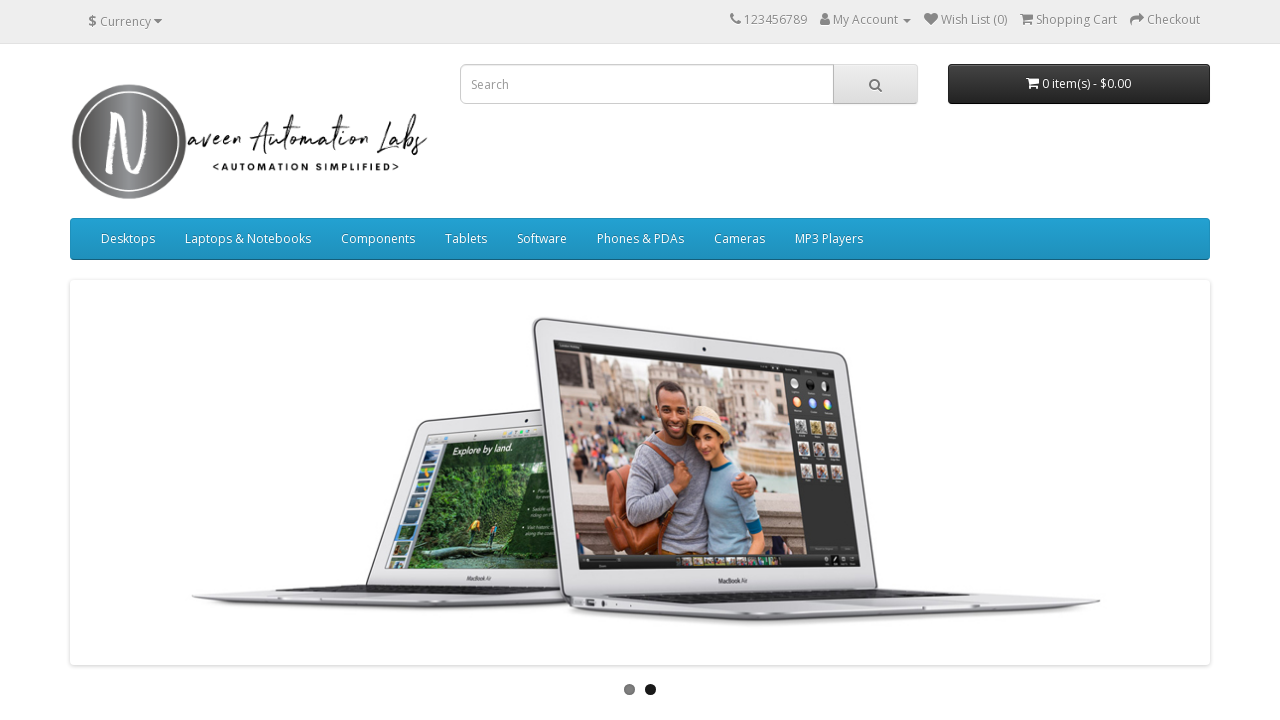

Retrieved page title: Your Store
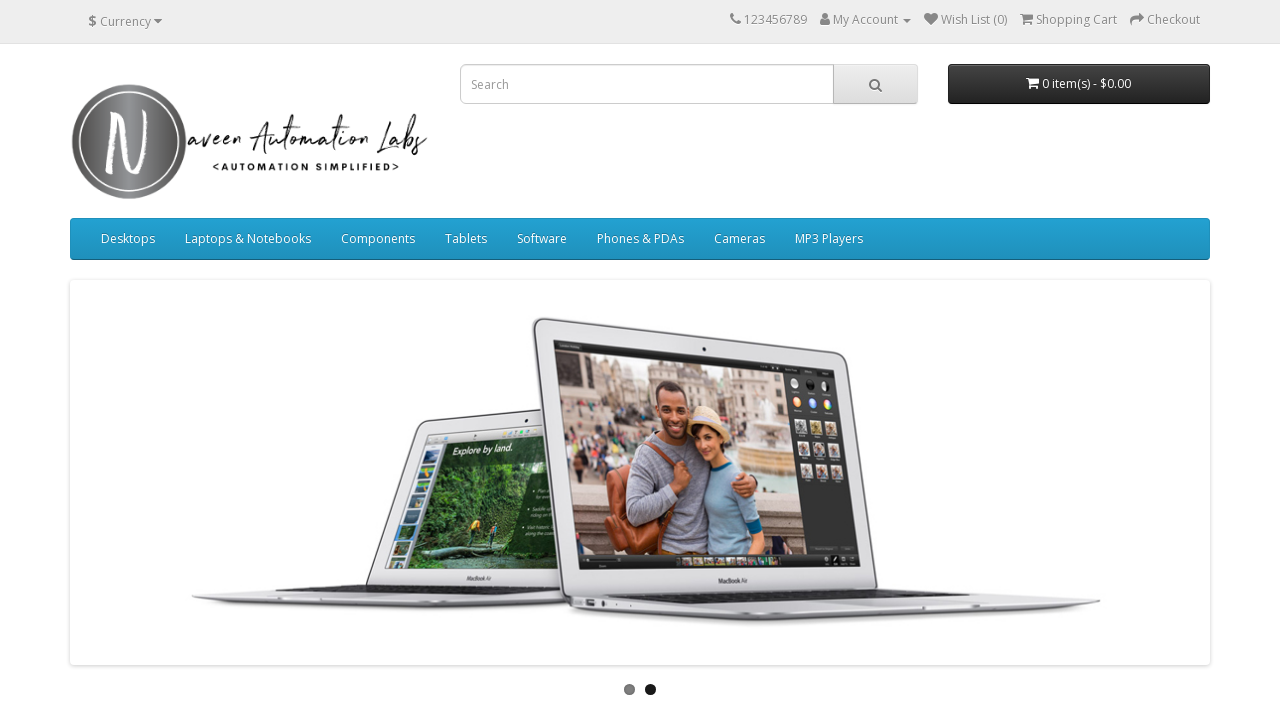

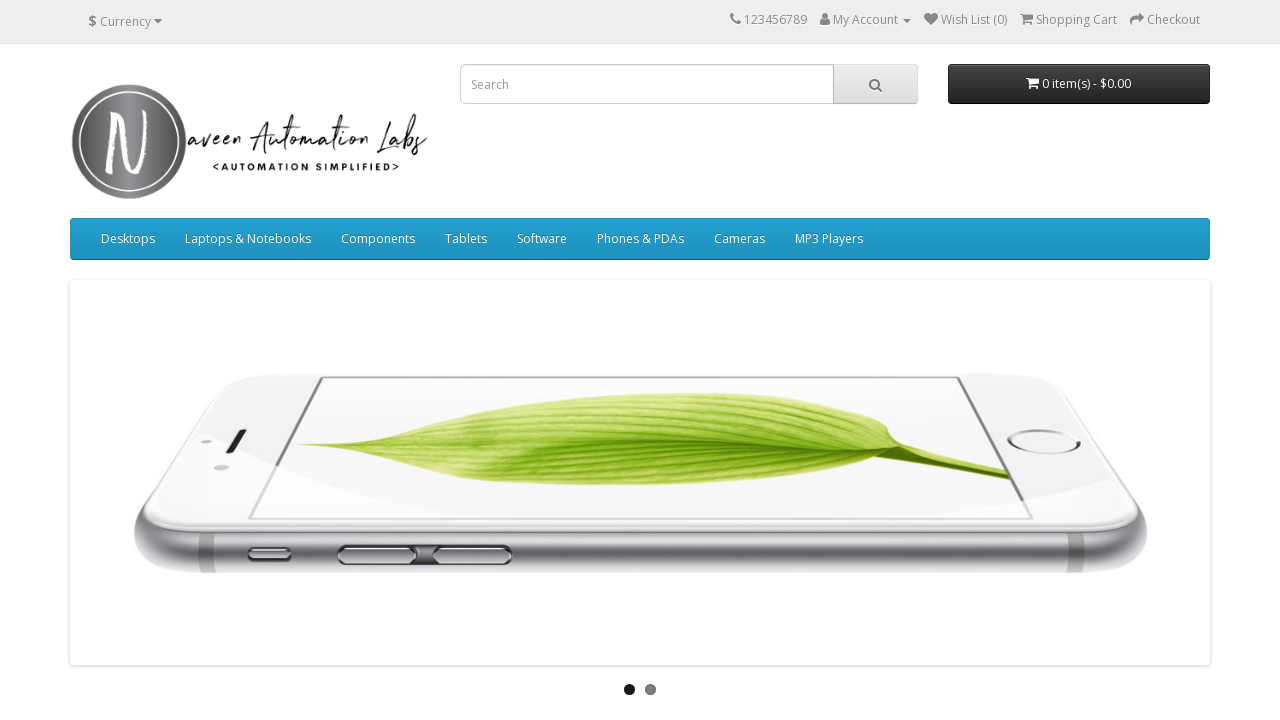